Tests filling out a practice form by entering first name, last name, and email address fields

Starting URL: https://demoqa.com/automation-practice-form

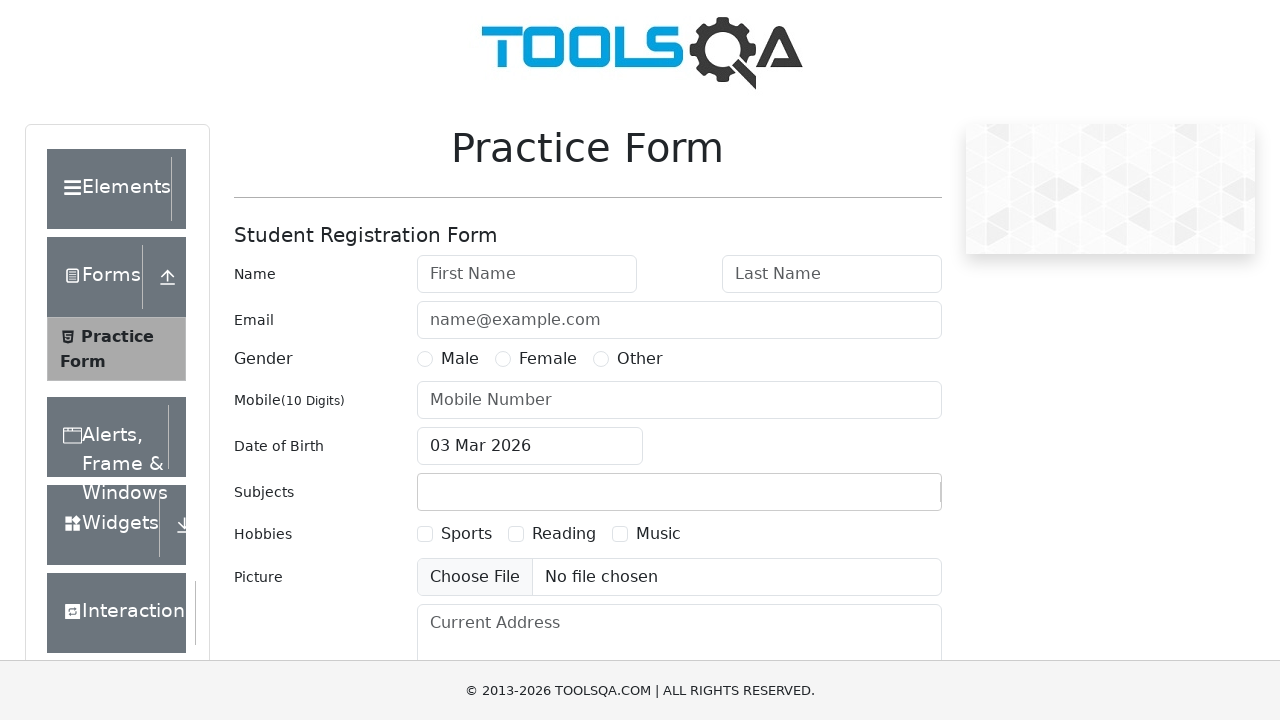

Clicked on First Name field at (527, 274) on internal:role=textbox[name="First Name"i]
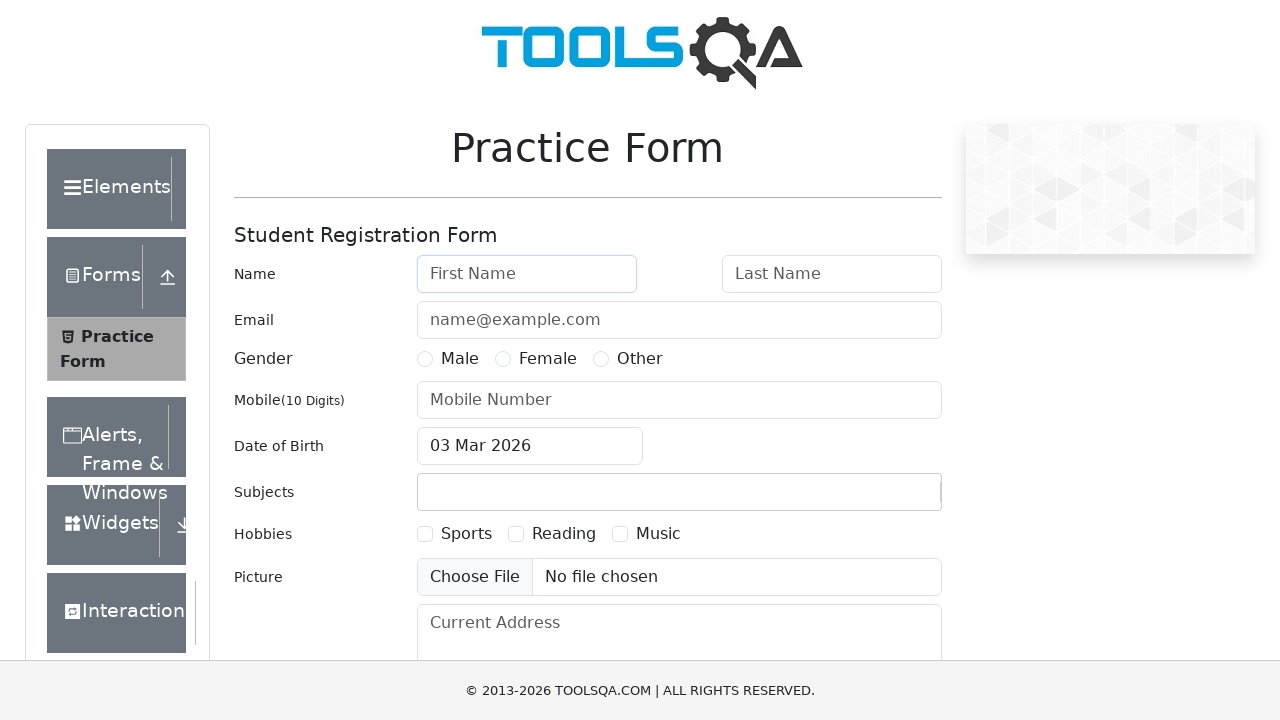

Filled First Name field with 'test' on internal:role=textbox[name="First Name"i]
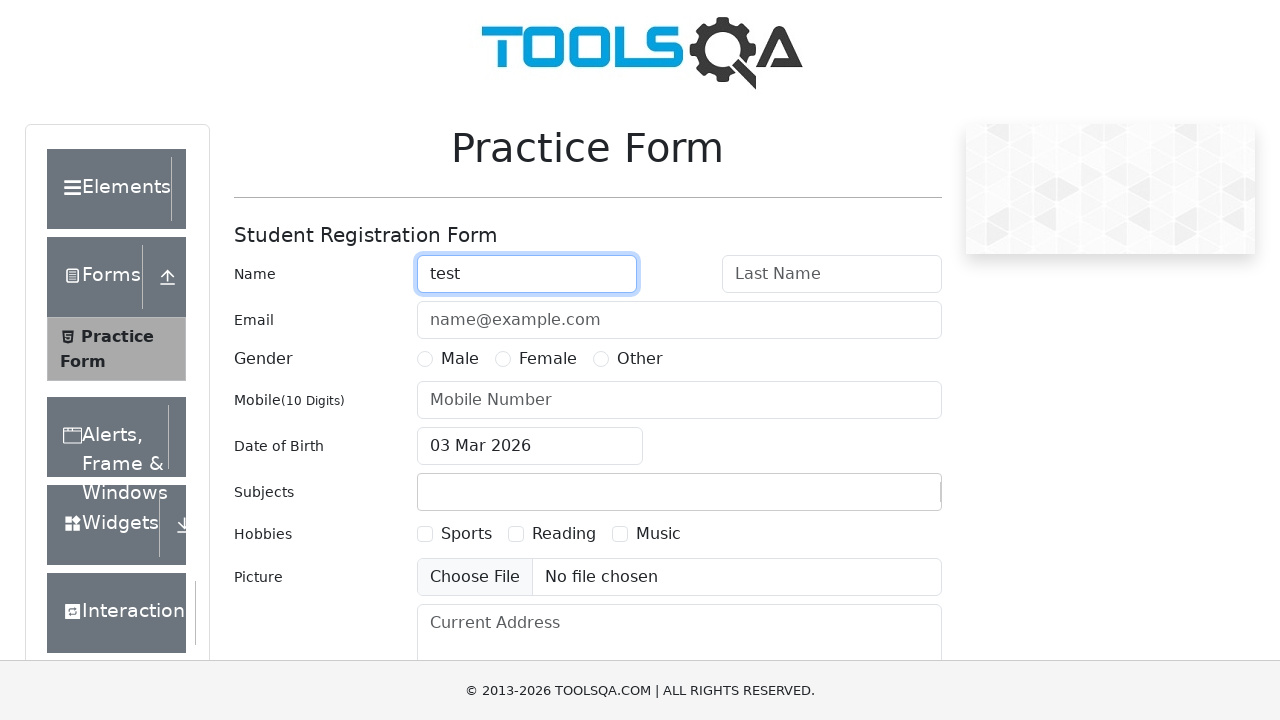

Clicked on Last Name field at (832, 274) on internal:role=textbox[name="Last Name"i]
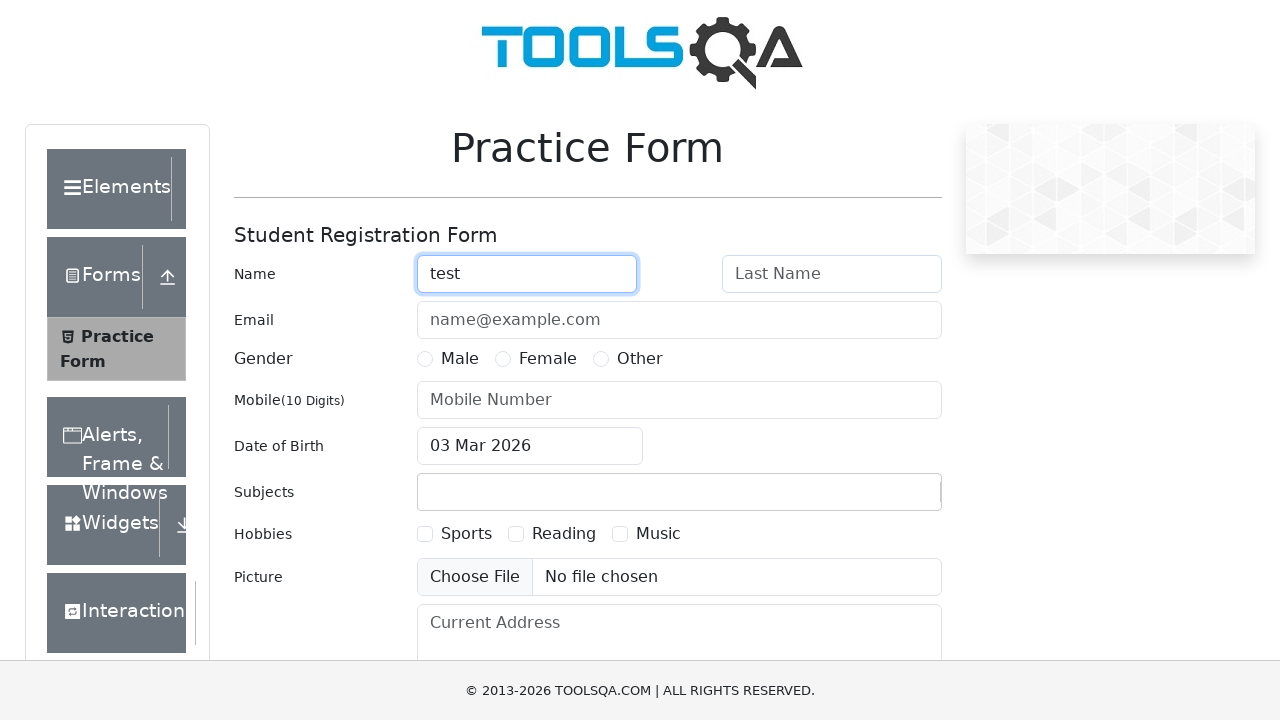

Filled Last Name field with 'test' on internal:role=textbox[name="Last Name"i]
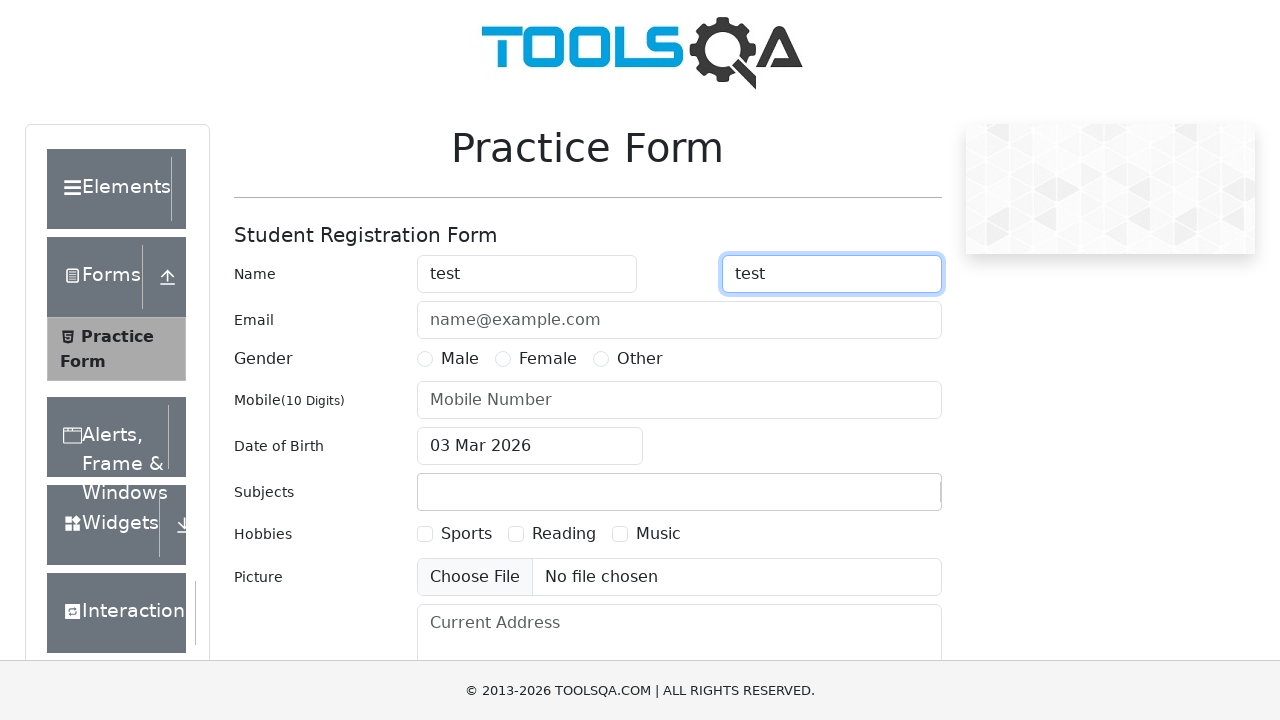

Clicked on Email field at (679, 320) on internal:role=textbox[name="name@example.com"i]
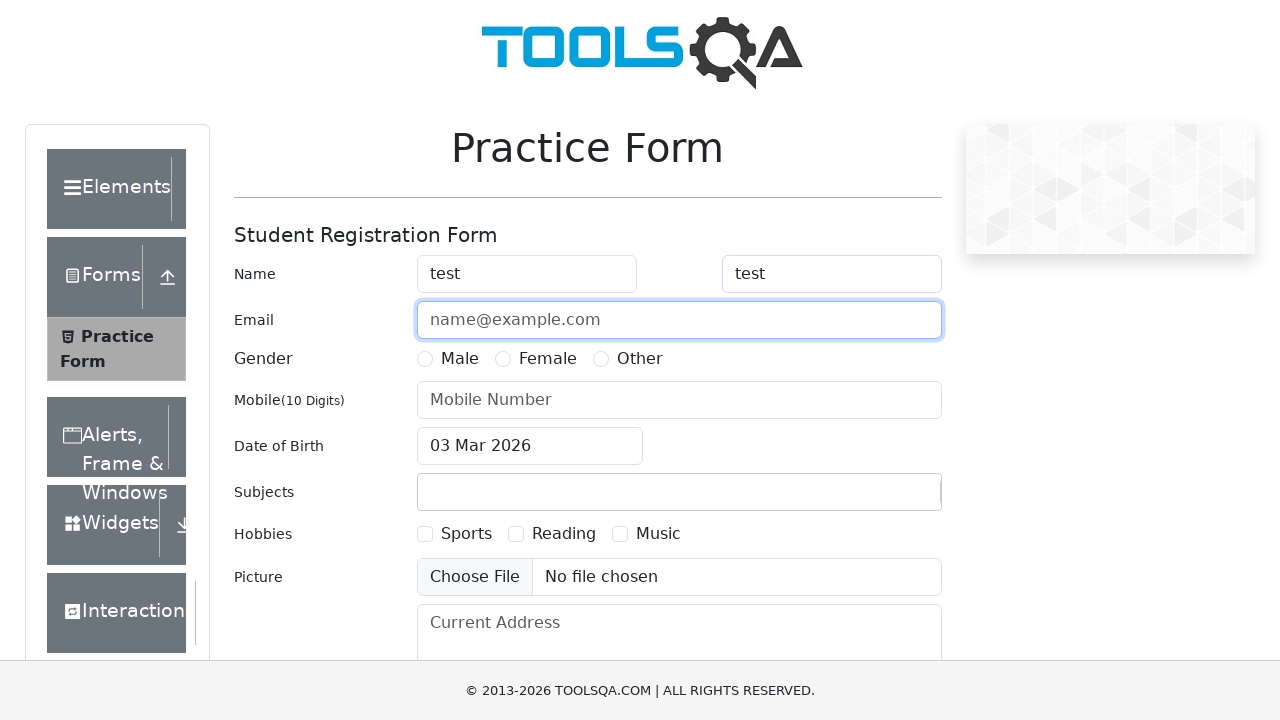

Filled Email field with 'test@gmail.com' on internal:role=textbox[name="name@example.com"i]
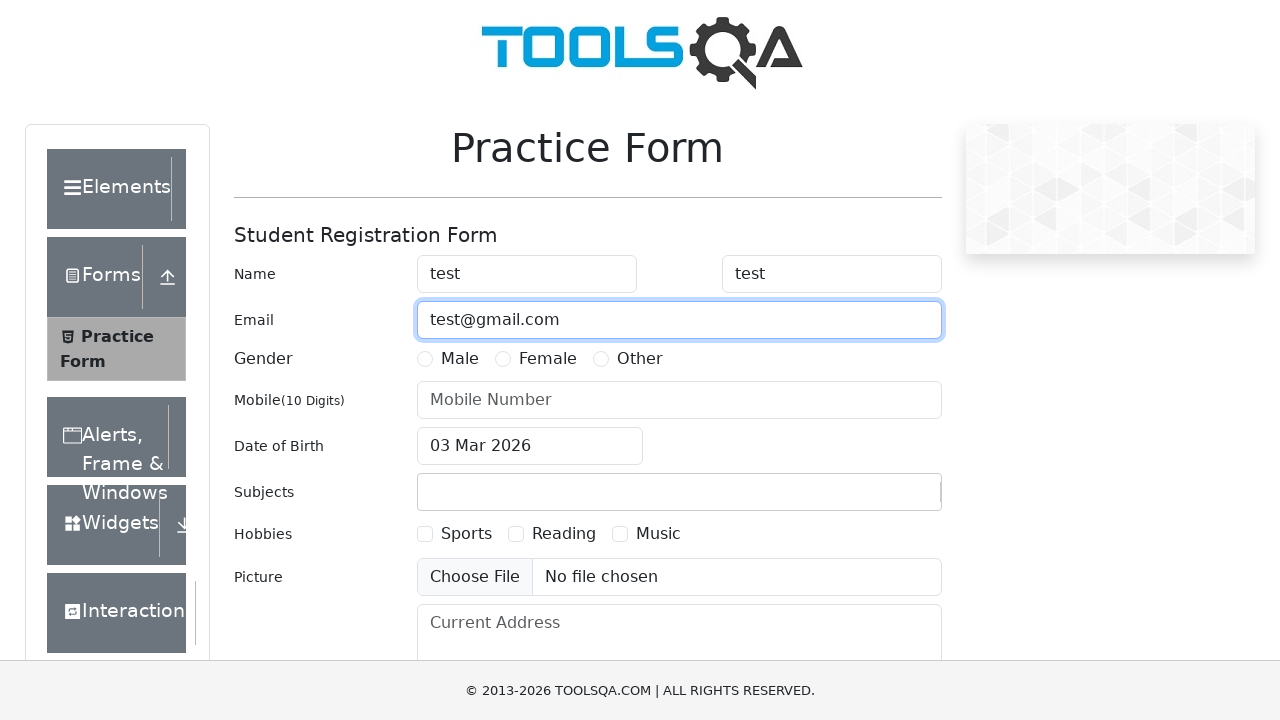

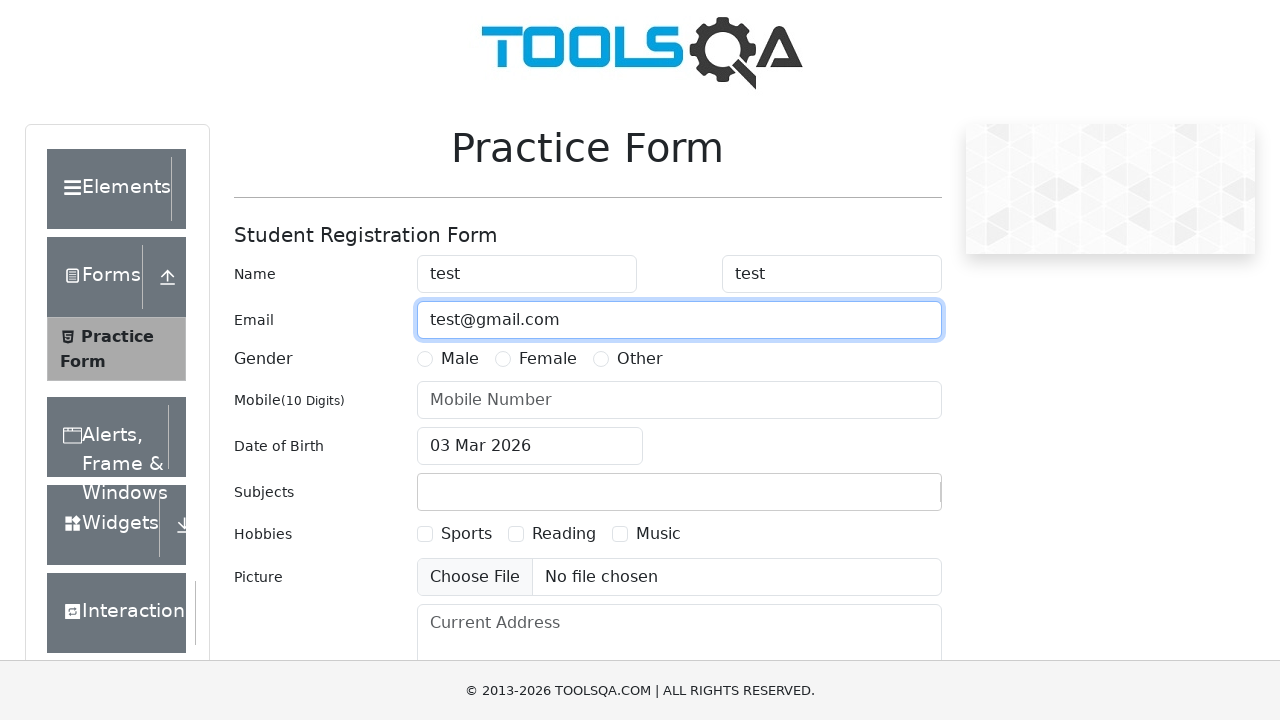